Tests static and dynamic content behavior by clicking the "click here" link to enable partial static content, then refreshing to verify the first two items remain static while others may change.

Starting URL: https://the-internet.herokuapp.com/dynamic_content

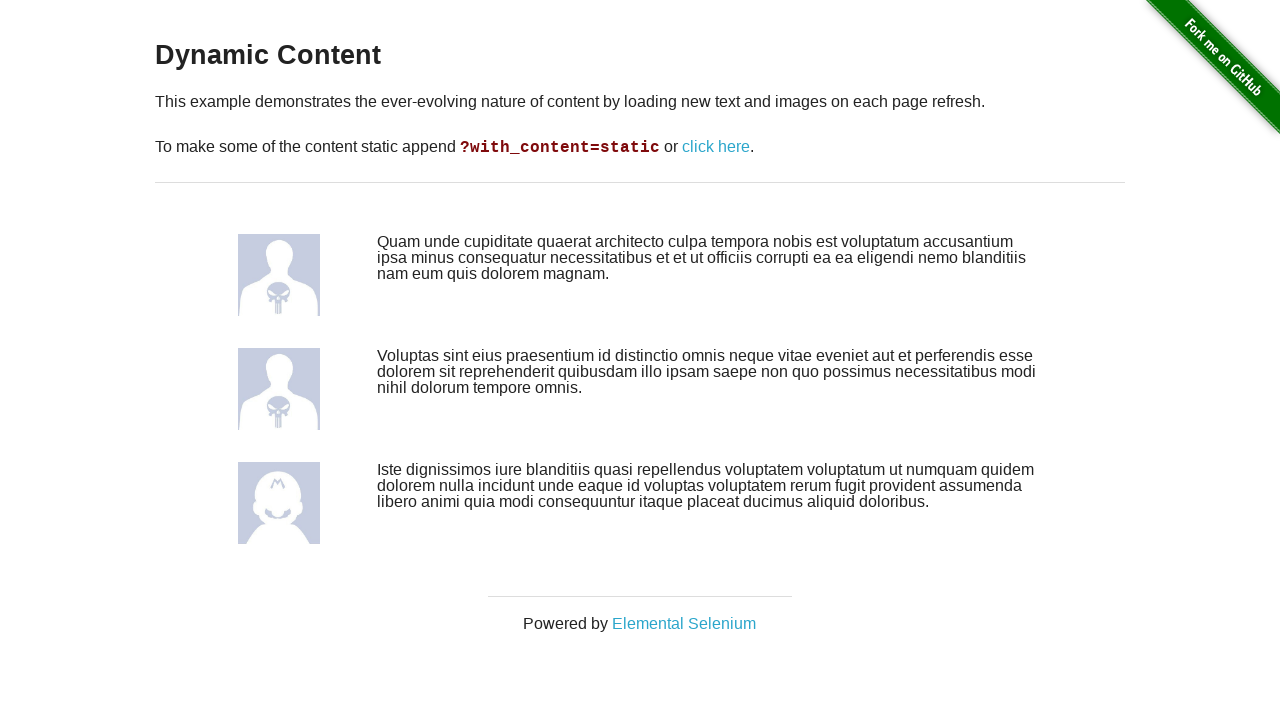

Clicked 'click here' link to enable static content mode at (716, 147) on xpath=//a[text()='click here']
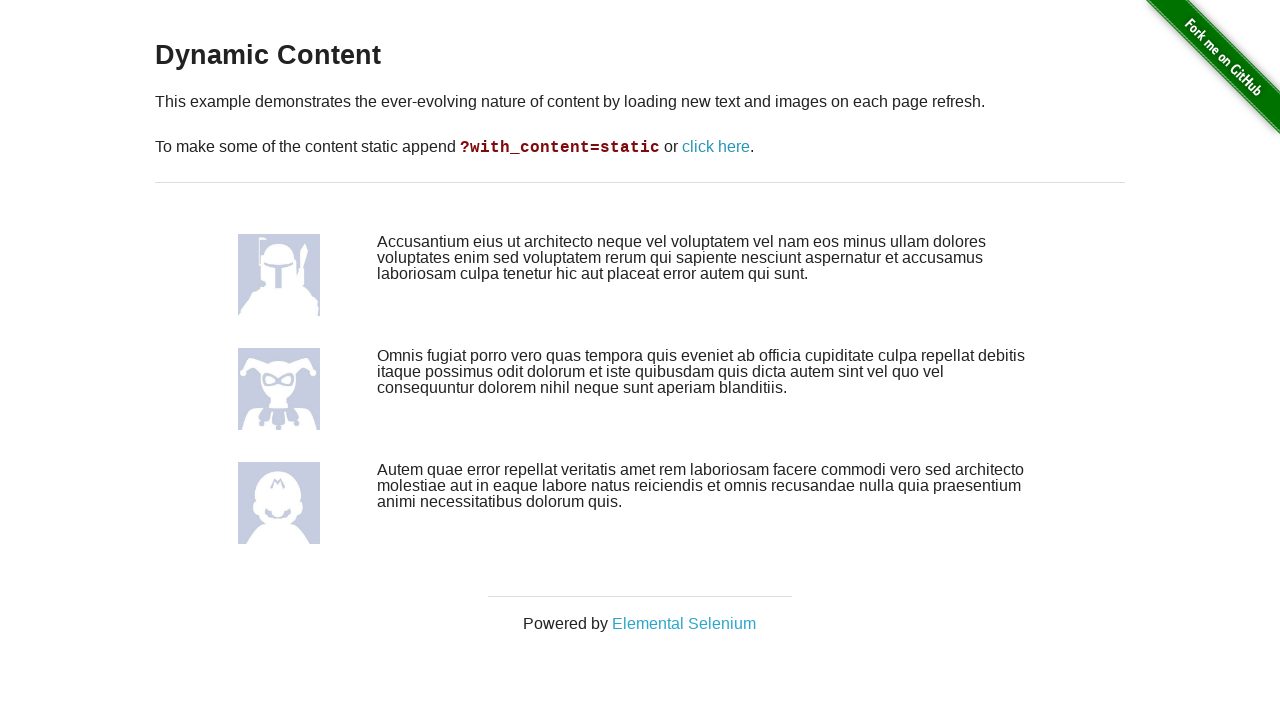

Avatar images loaded
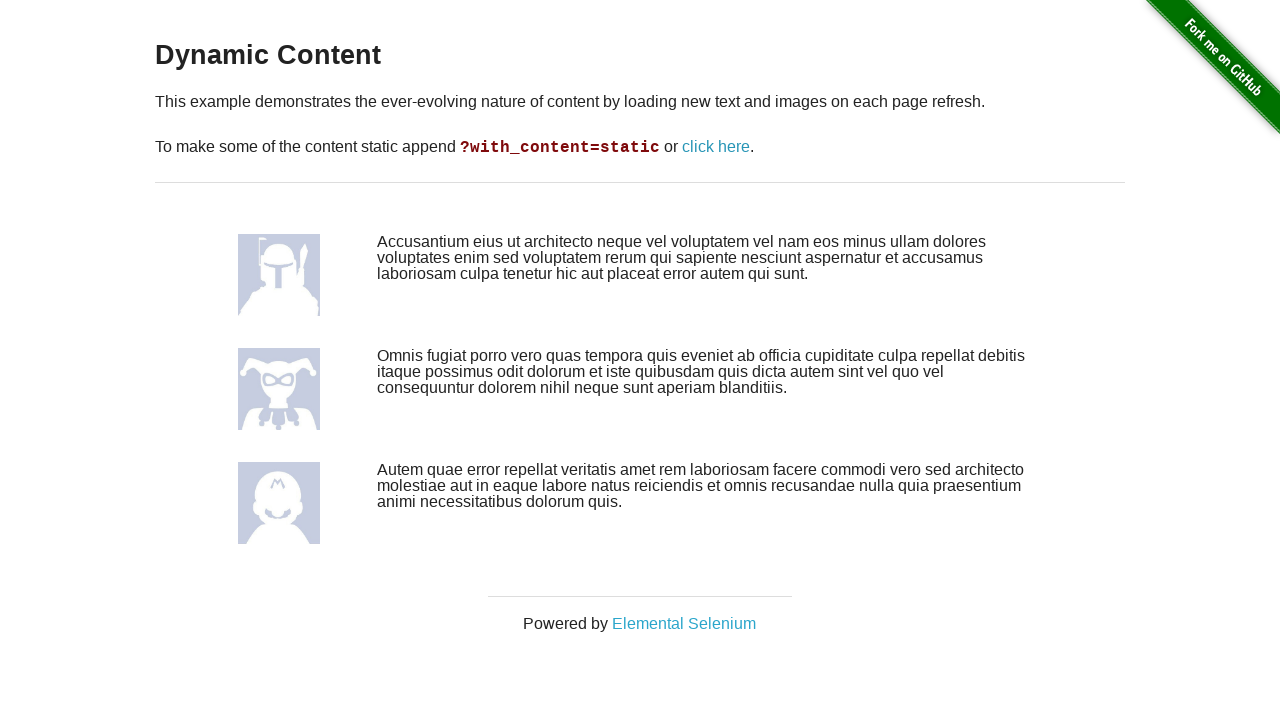

Paragraph content loaded
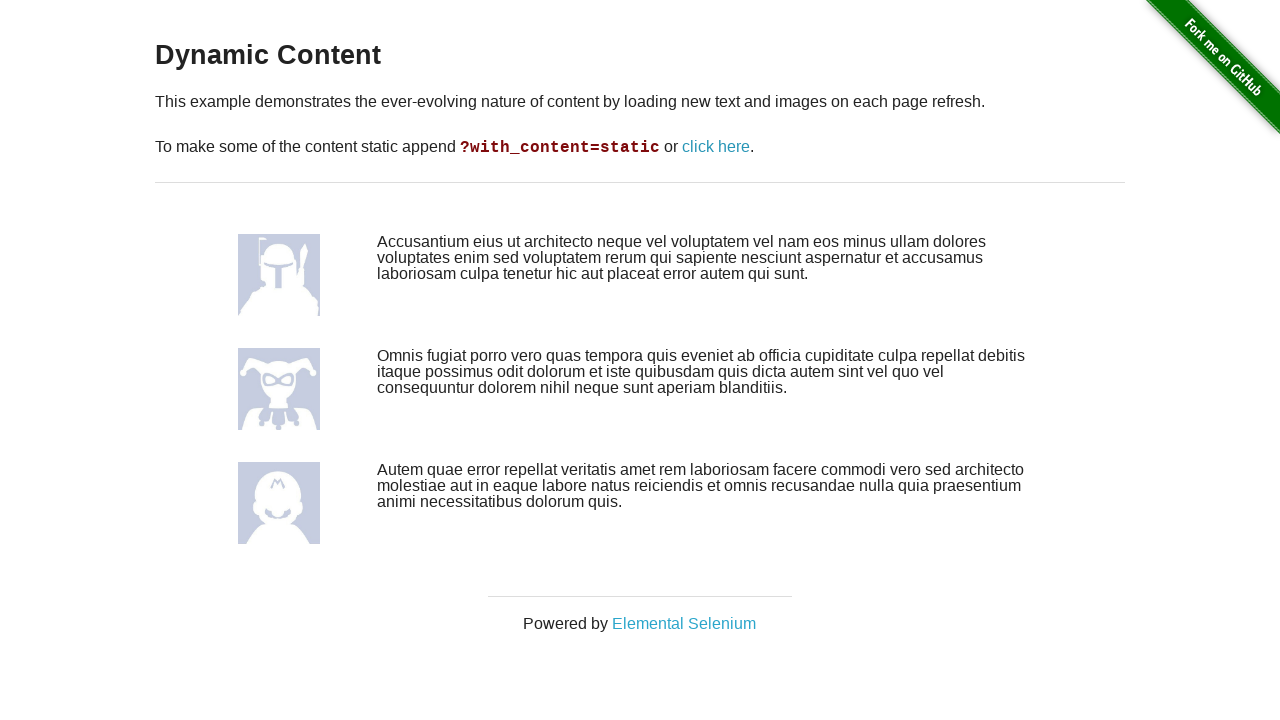

Refreshed page to test static vs dynamic content behavior
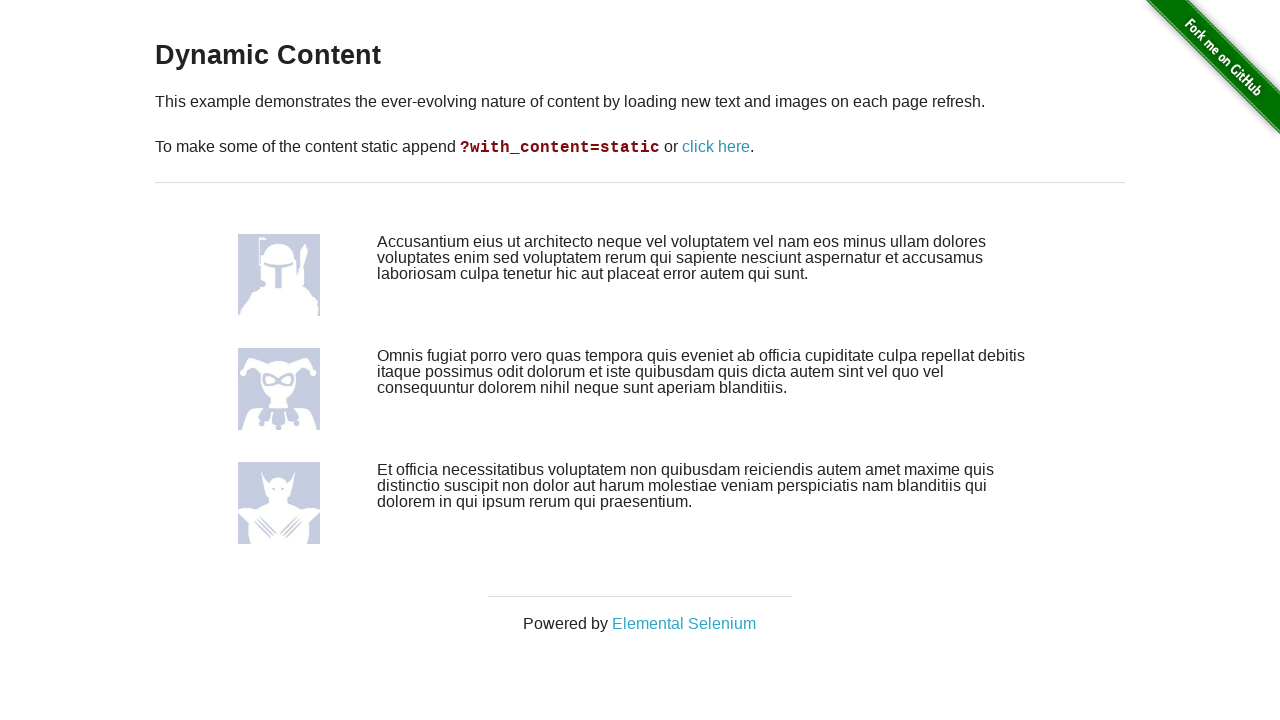

Avatar images reloaded after refresh
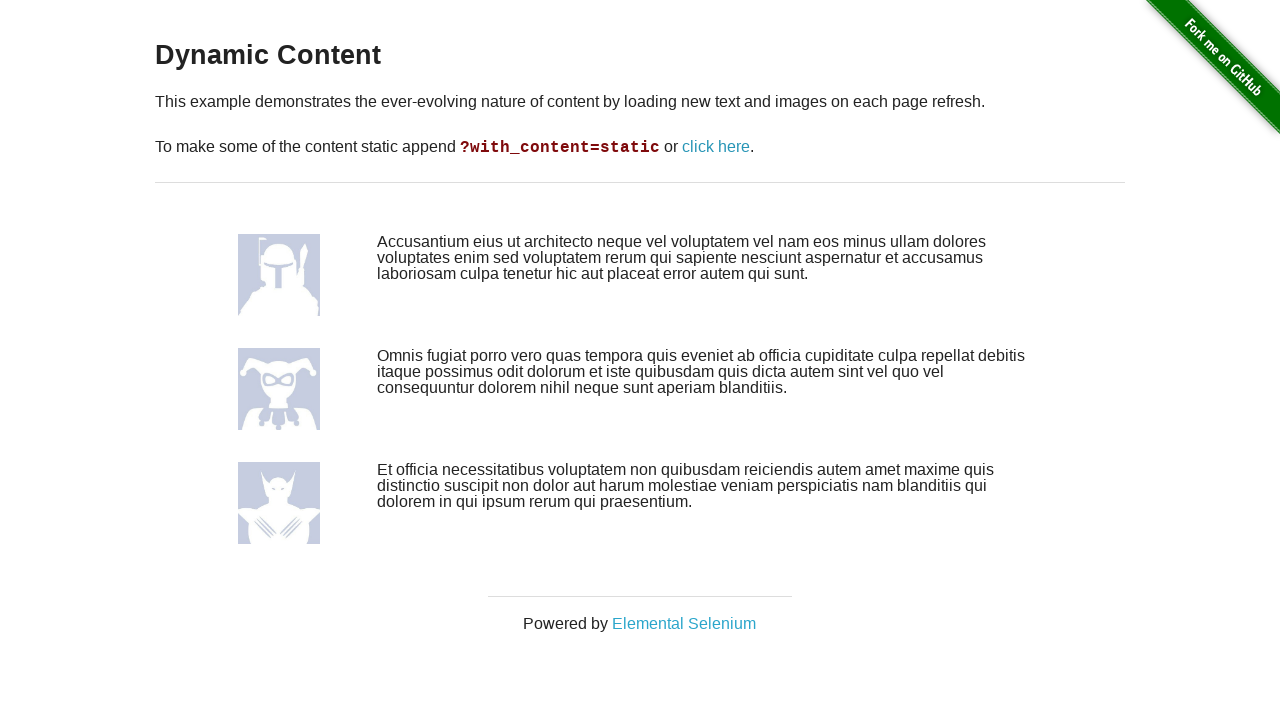

Paragraph content reloaded after refresh
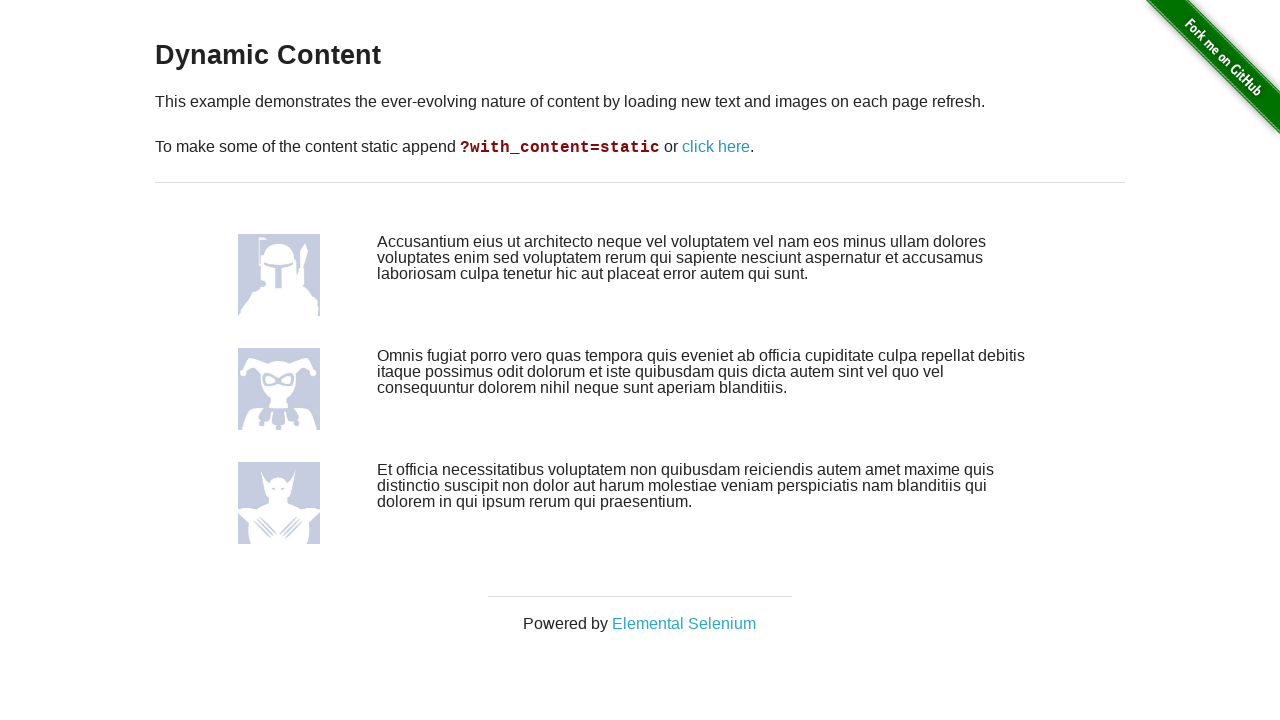

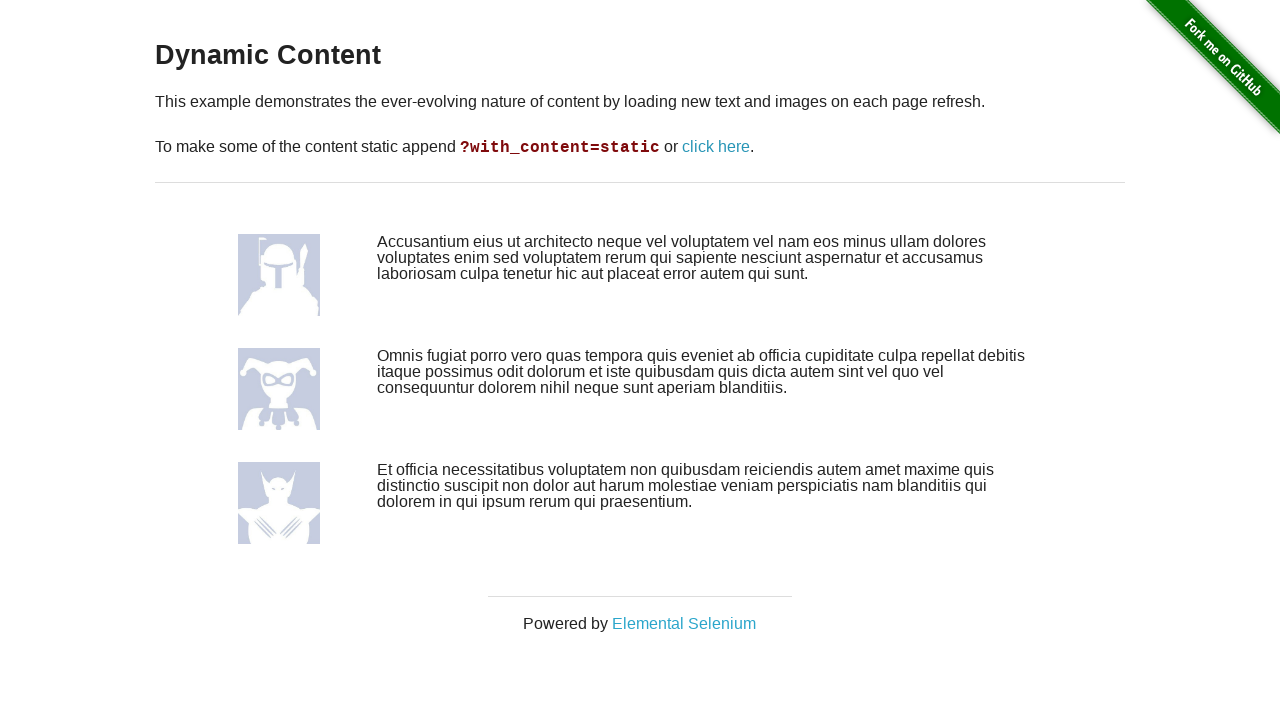